Tests browser navigation functionality by navigating to multiple pages, using back/forward buttons, and refreshing the page

Starting URL: http://thefriendlytester.co.uk

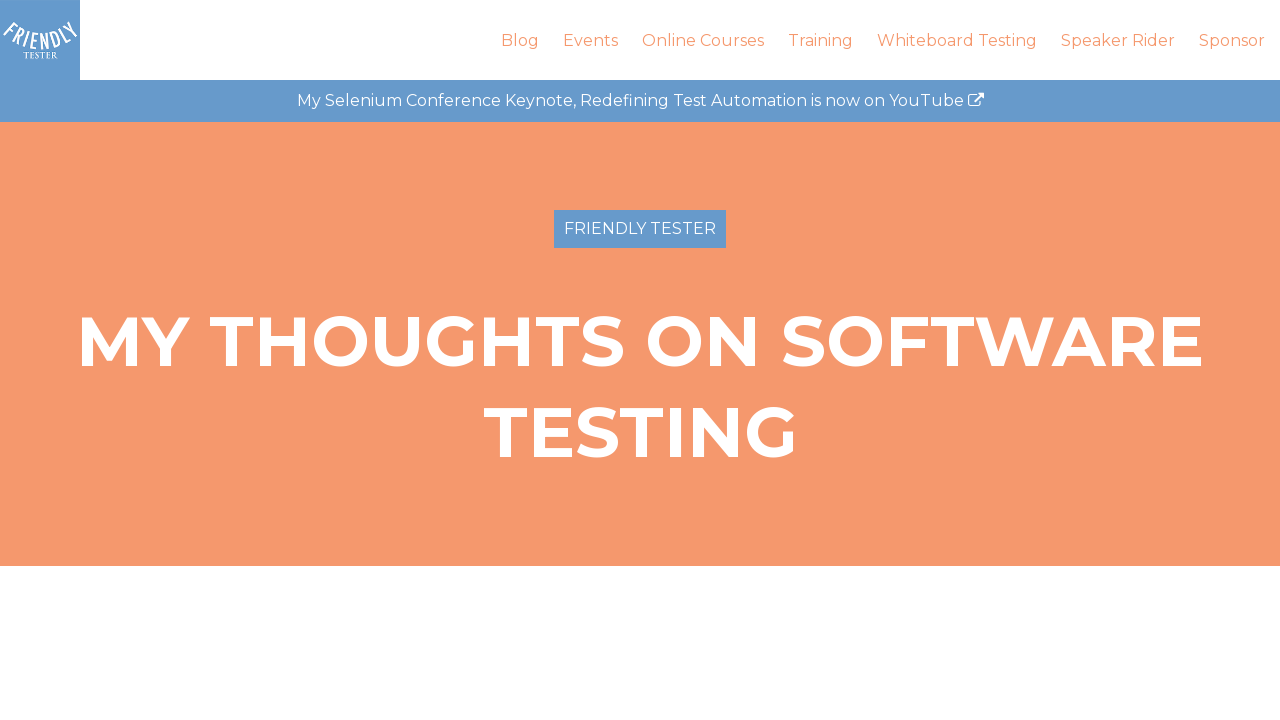

Navigated to NottsTest page
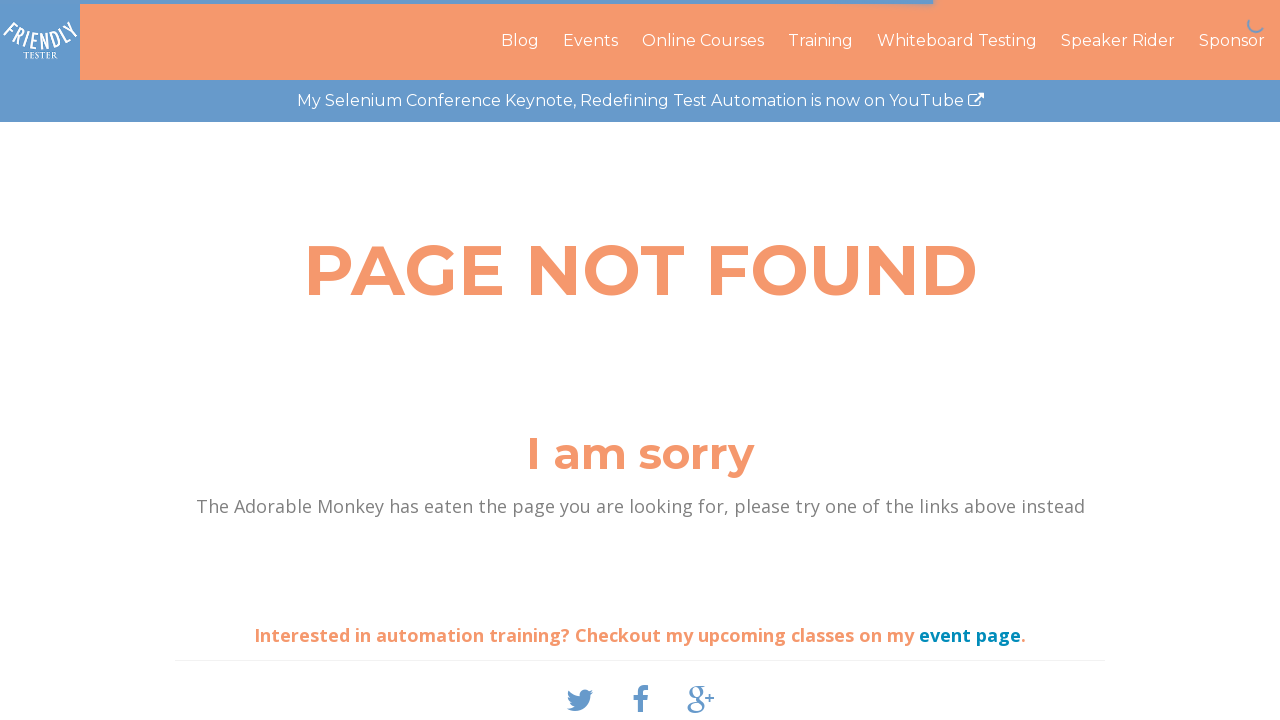

Clicked back button to navigate to previous page
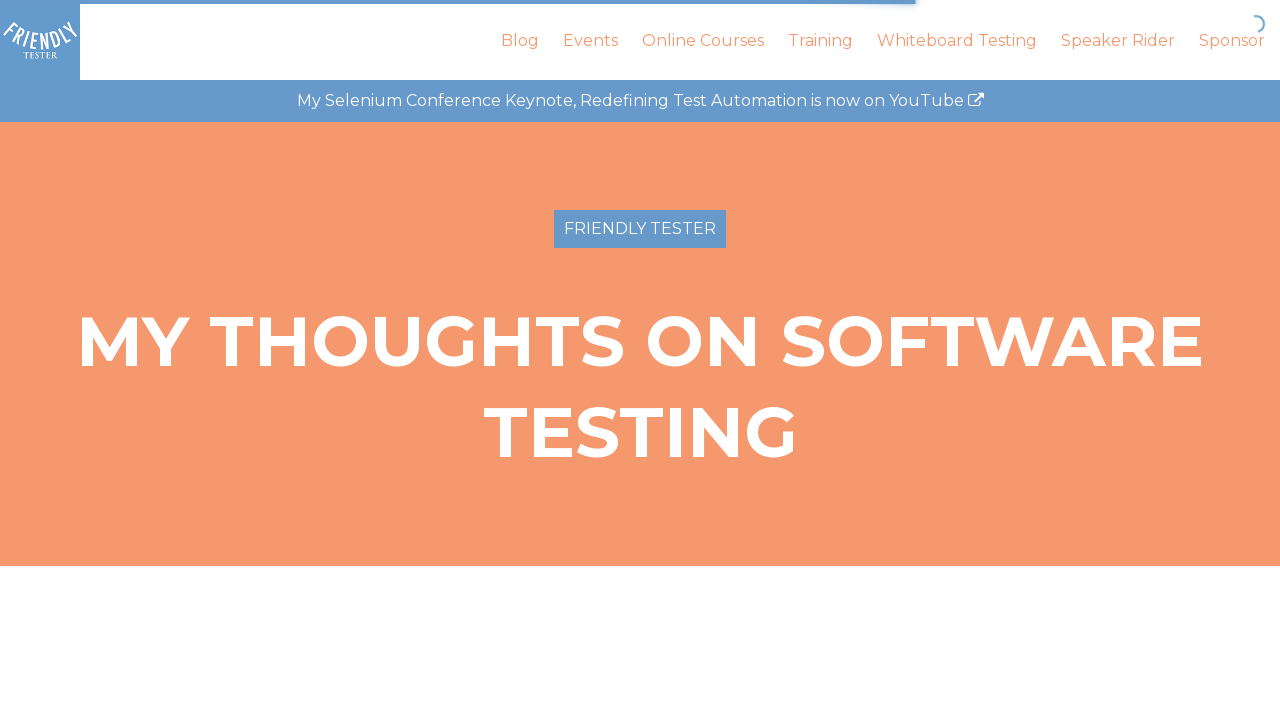

Clicked forward button to navigate to NottsTest page again
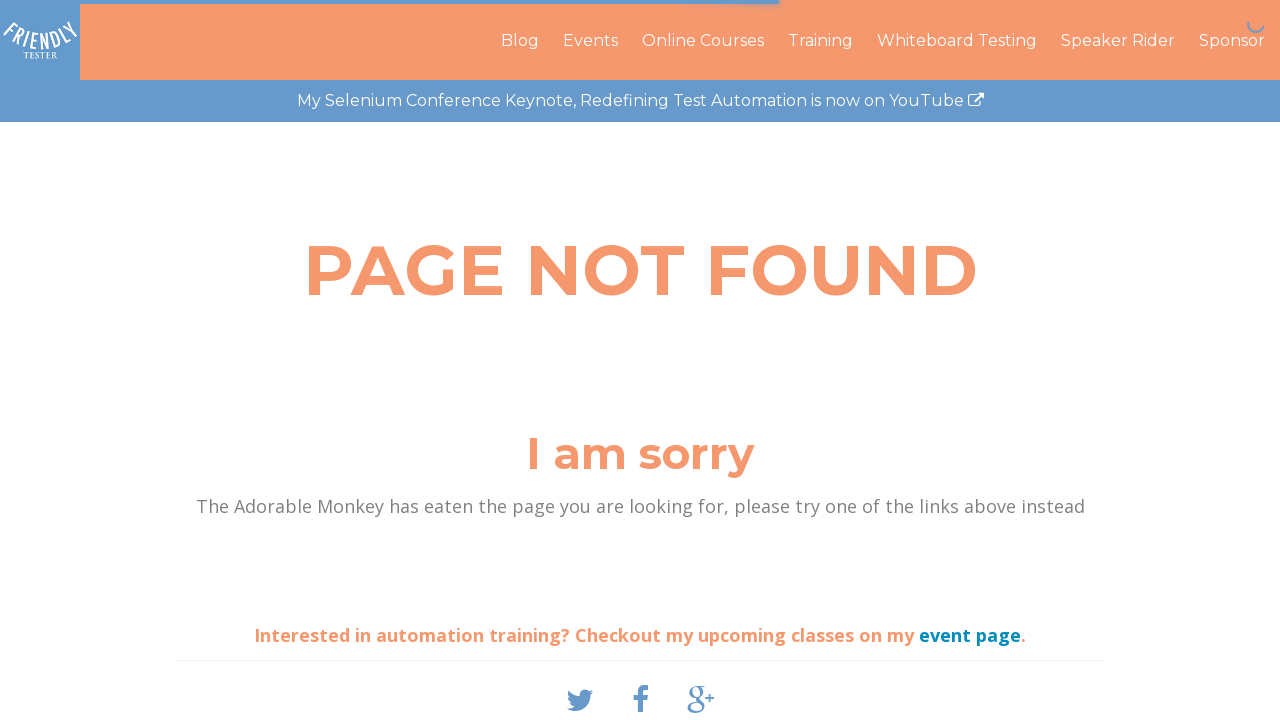

Refreshed the current page
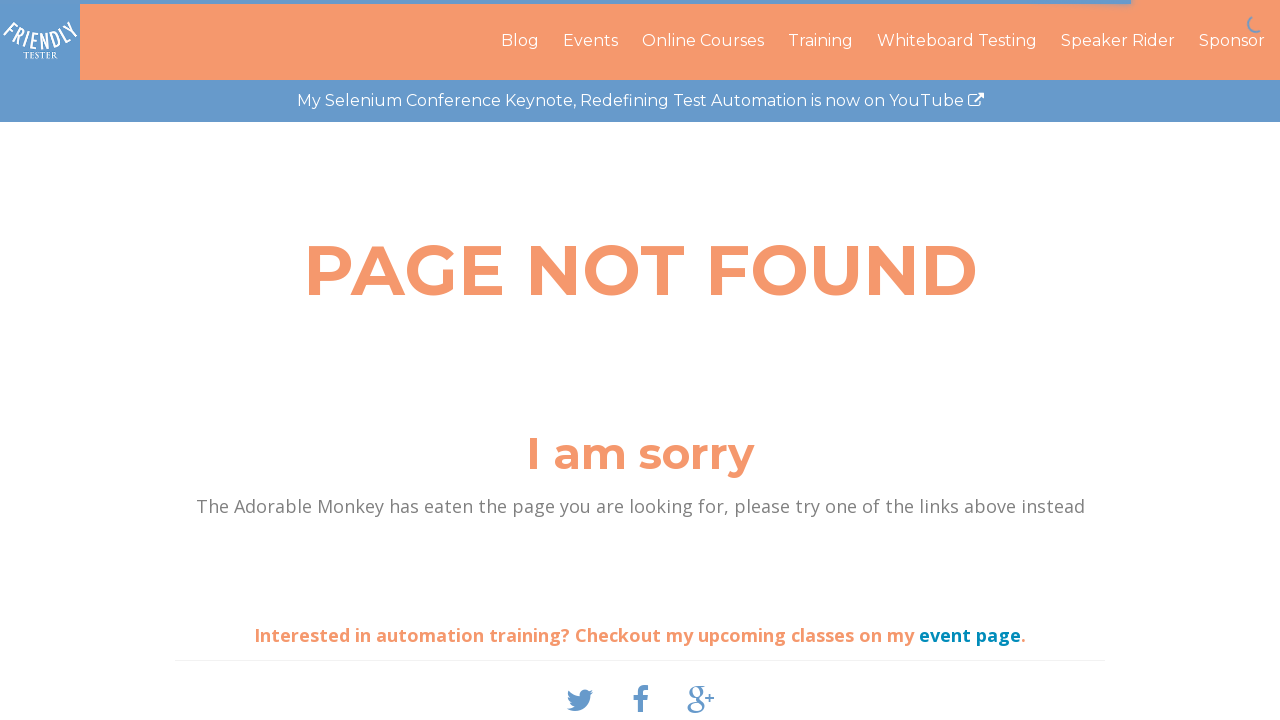

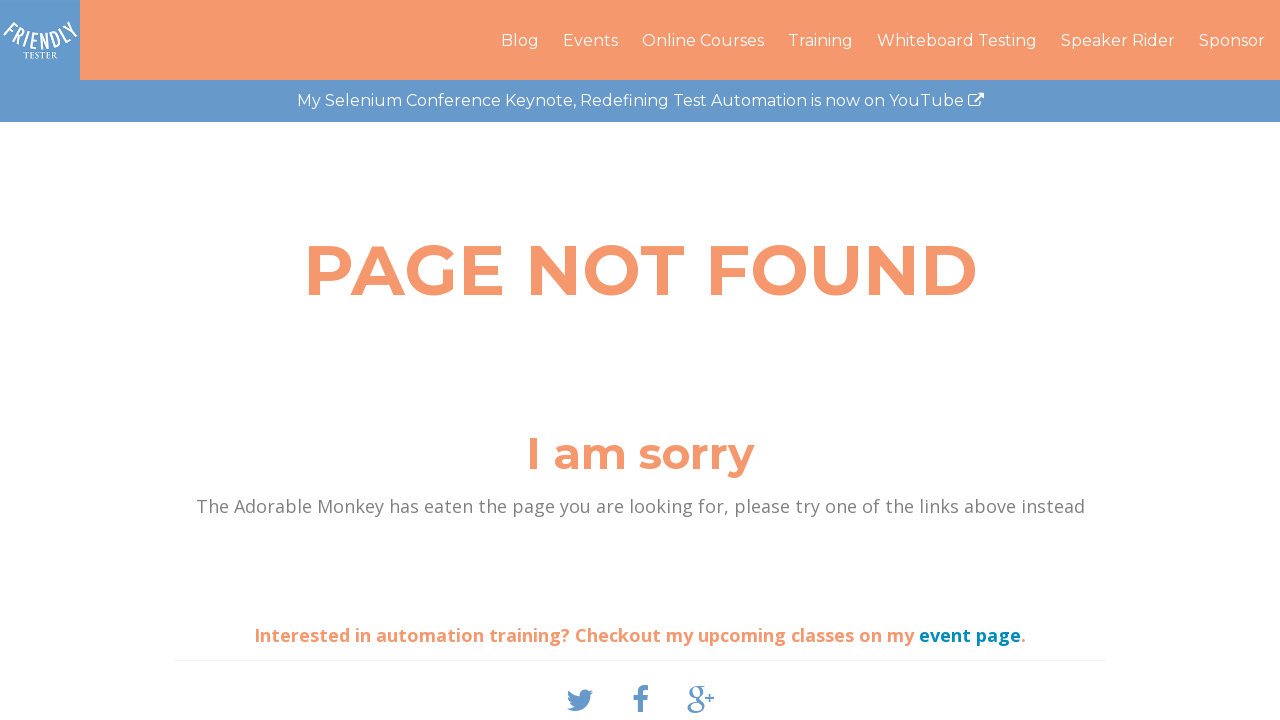